Tests monitors category navigation by clicking Monitors category and viewing a monitor product's details

Starting URL: https://www.demoblaze.com/

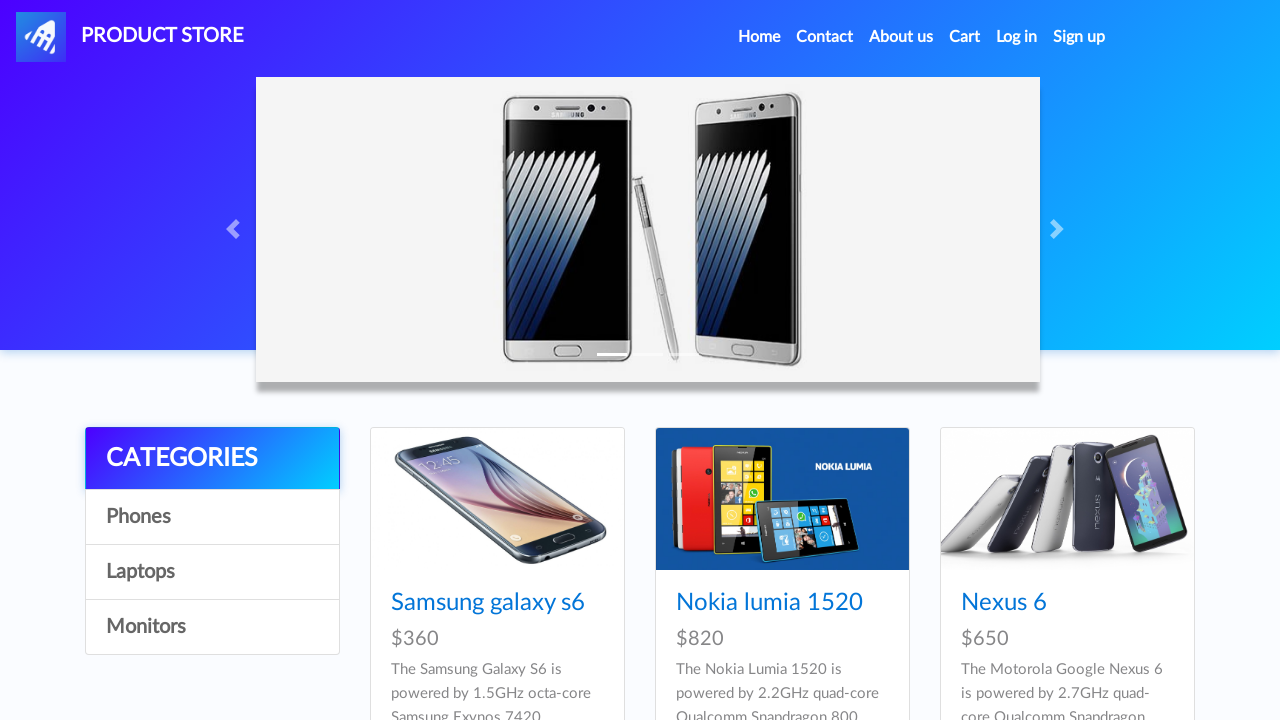

Clicked on Monitors category at (212, 627) on (//a[normalize-space()='Monitors'])[1]
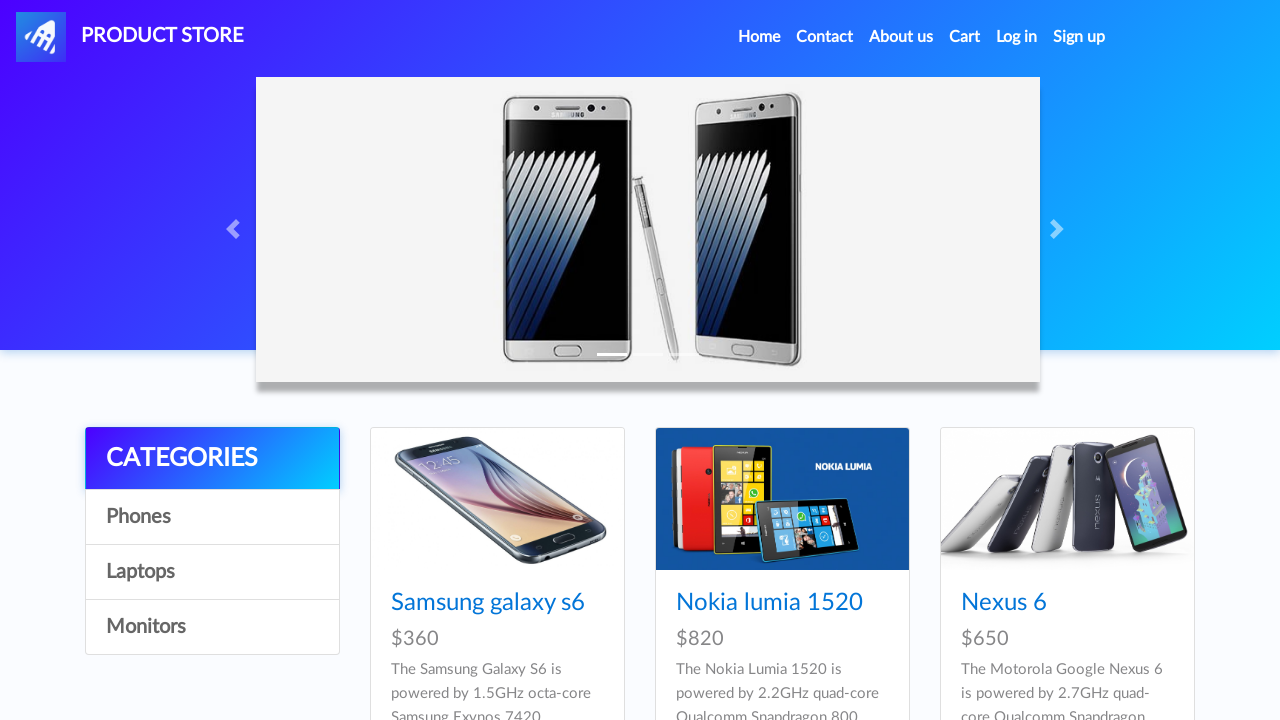

Clicked on Apple monitor 24 product at (484, 603) on xpath=//a[normalize-space()='Apple monitor 24']
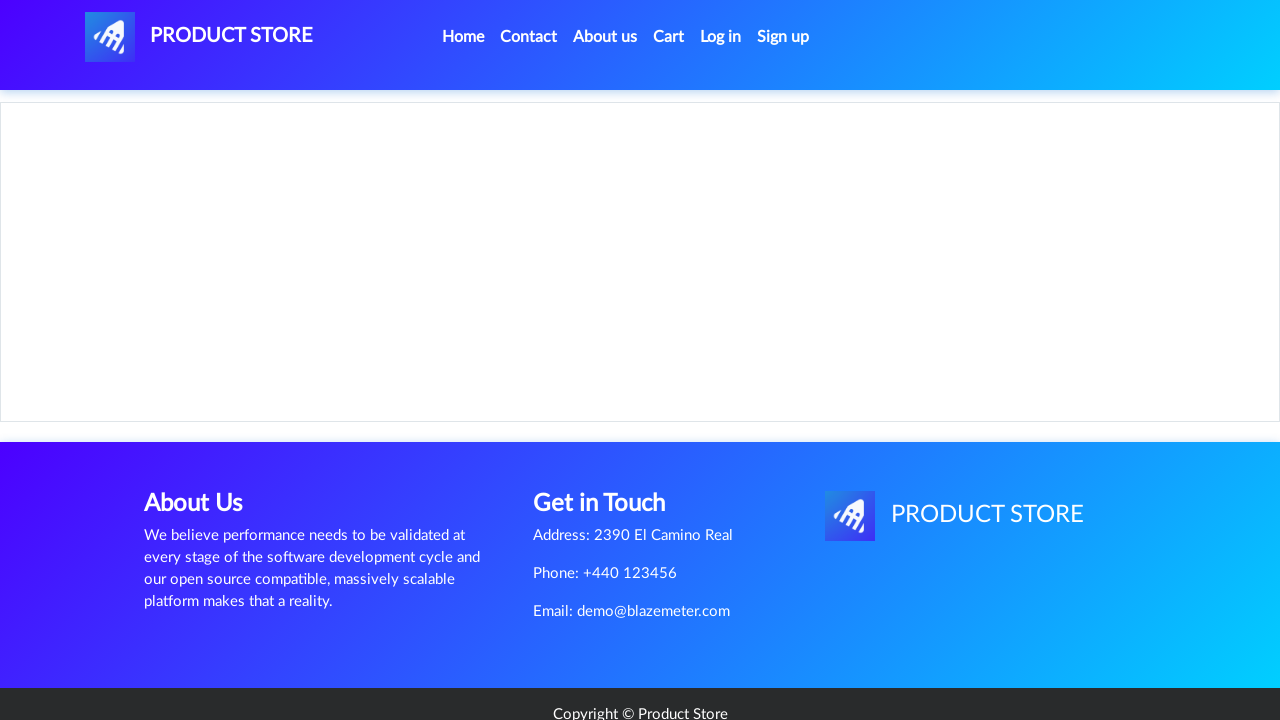

Product title (h2) is displayed
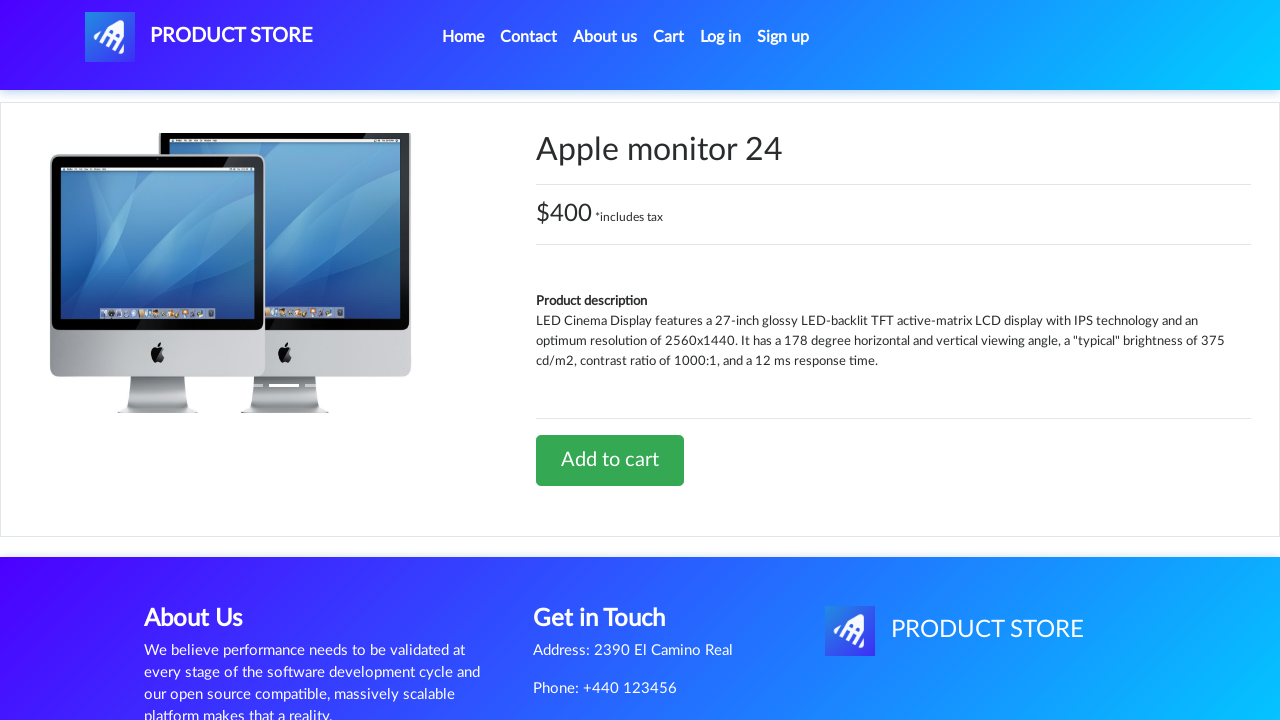

Product details description is displayed
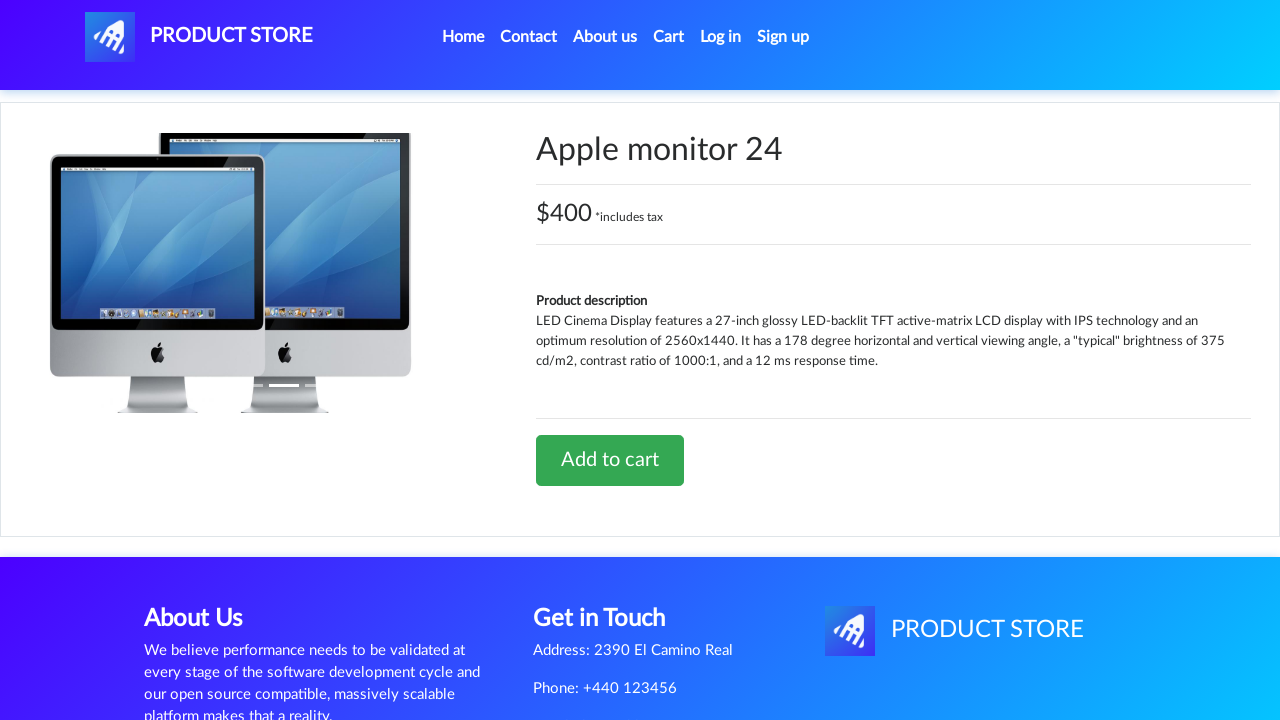

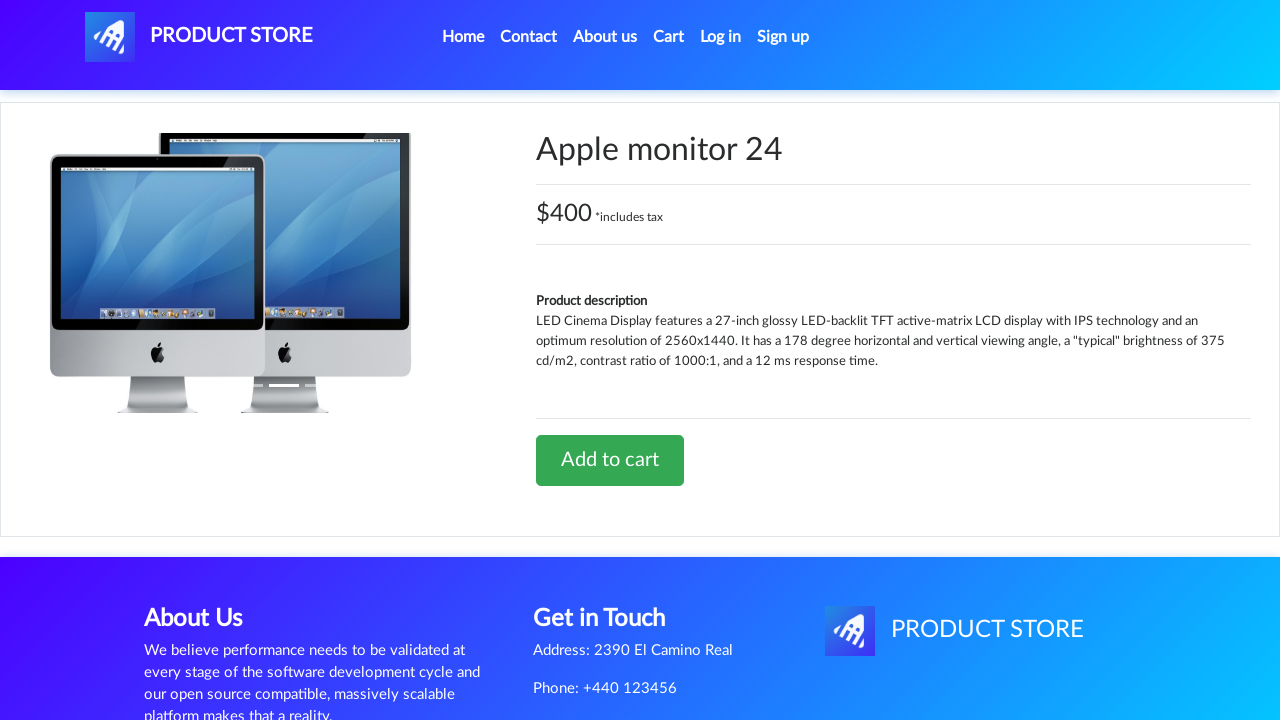